Tests alert handling functionality by clicking a button that triggers an alert and then dismissing the alert dialog

Starting URL: https://formy-project.herokuapp.com/switch-window

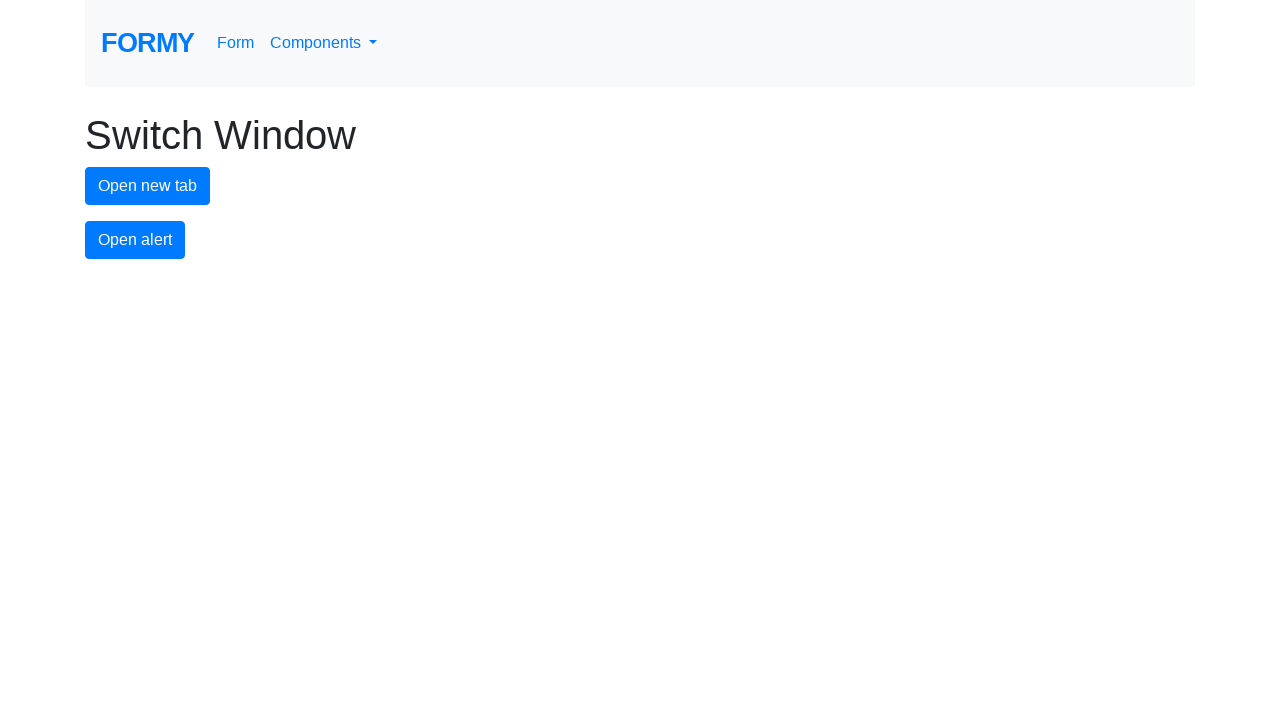

Clicked alert button to trigger alert dialog at (135, 240) on #alert-button
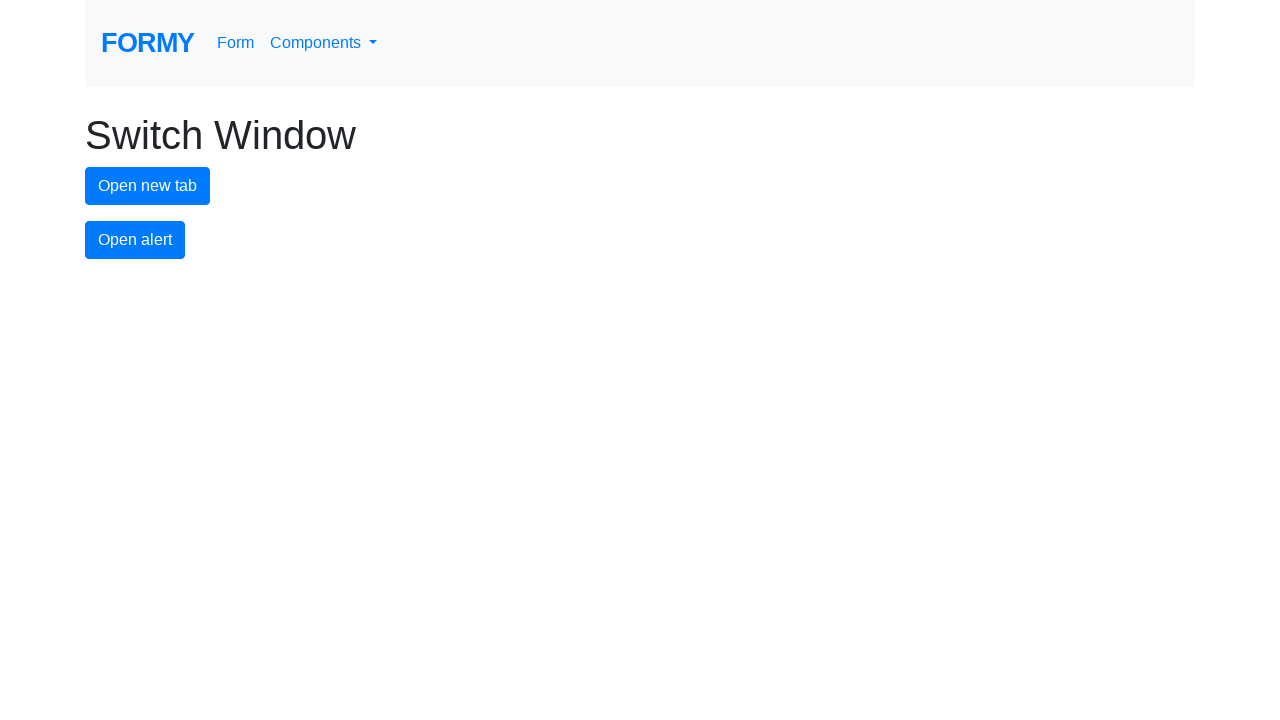

Set up dialog handler to dismiss alerts
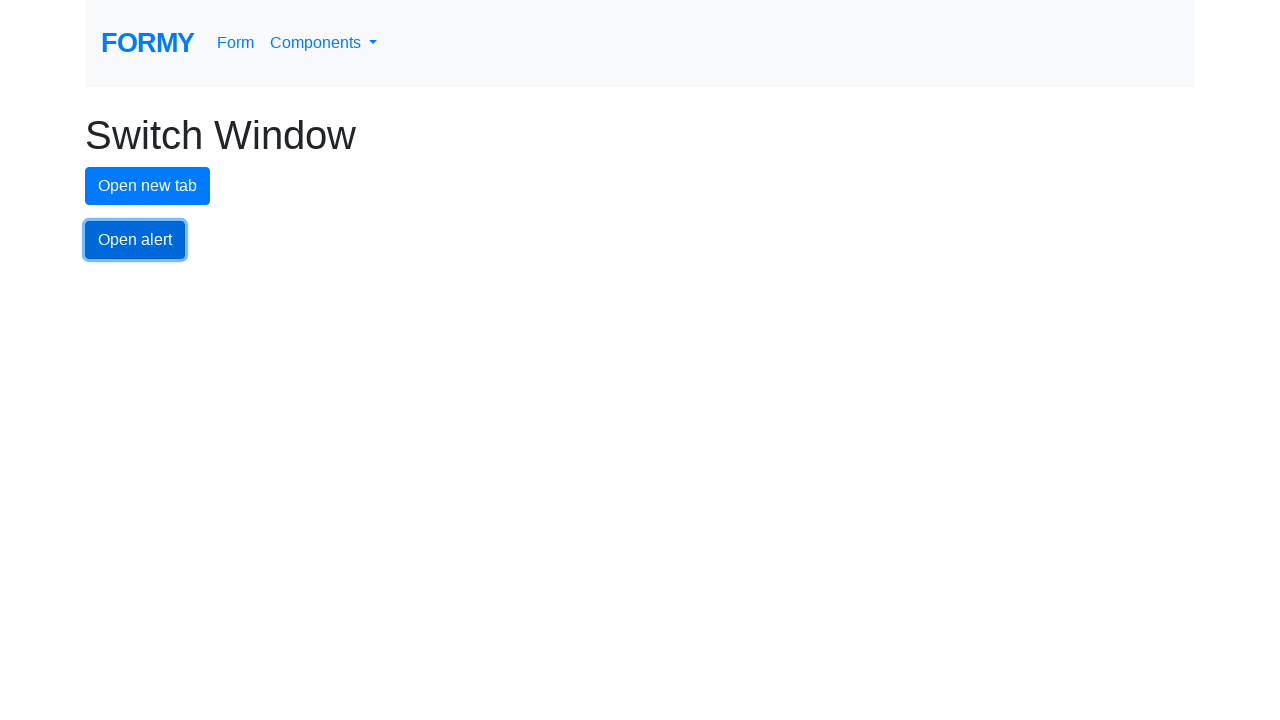

Set up one-time dialog handler for next alert
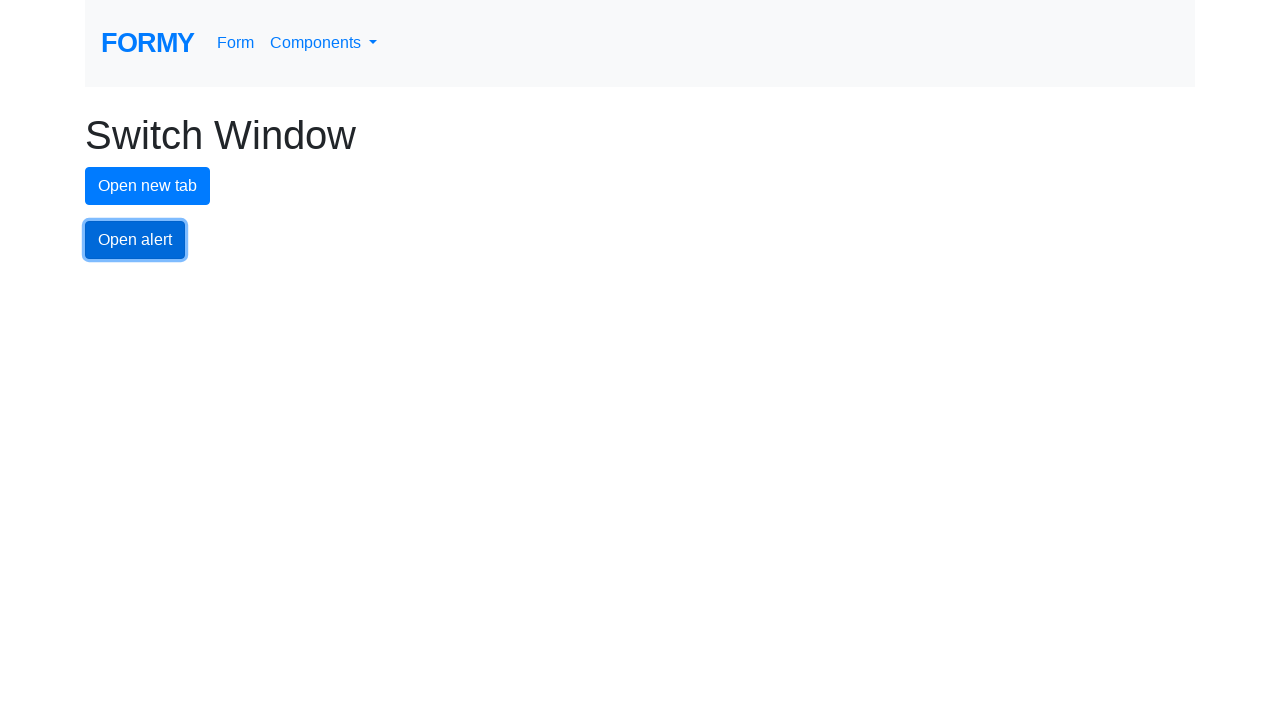

Clicked alert button again and alert was dismissed at (135, 240) on #alert-button
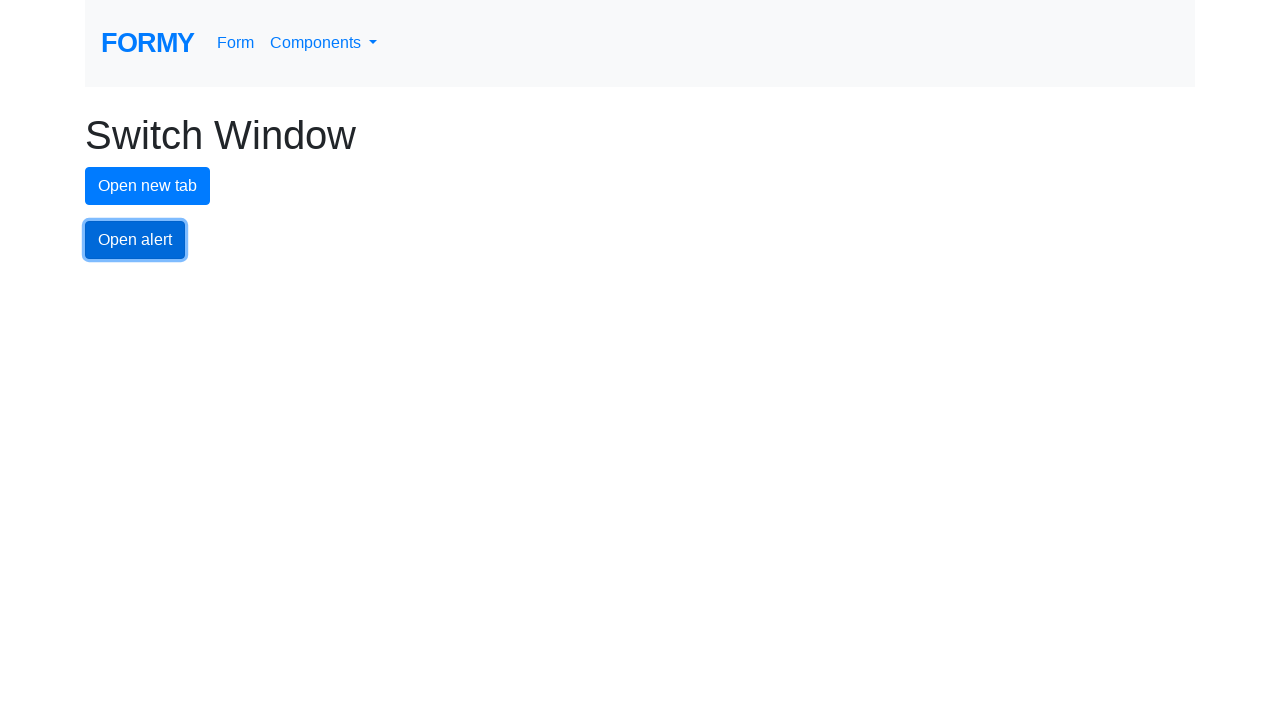

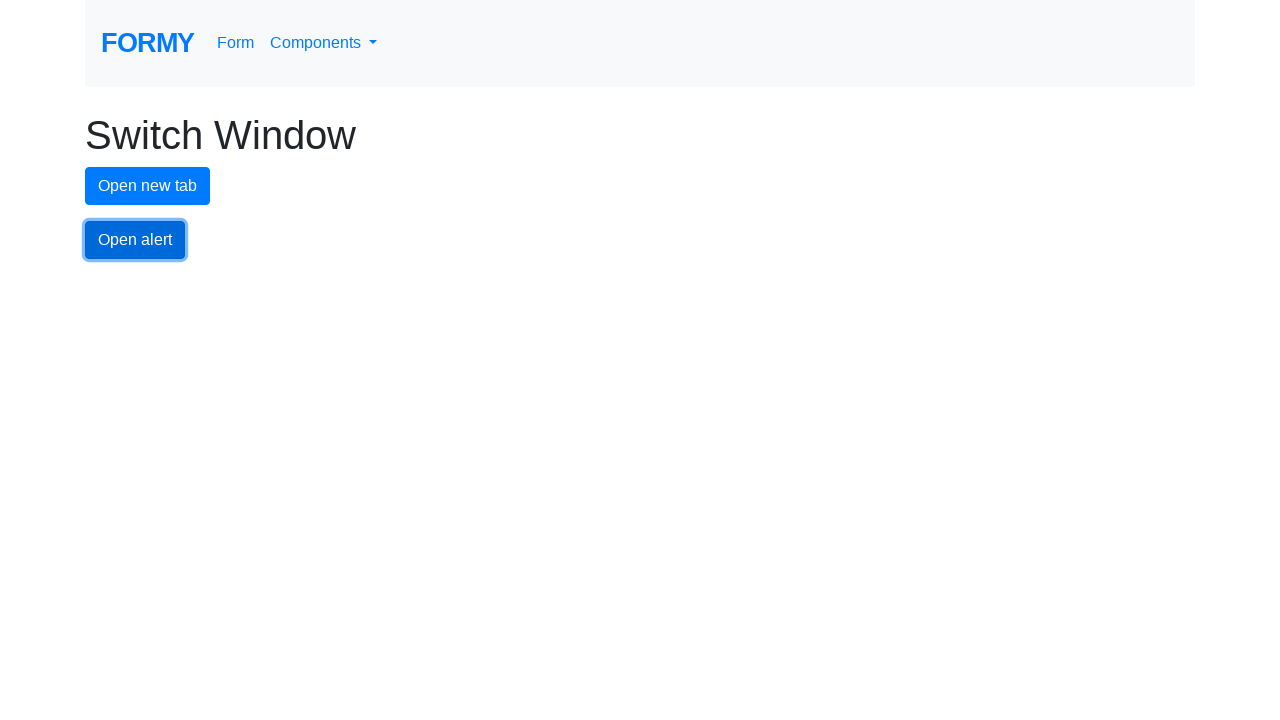